Tests if the page title contains "SugarSage" after loading the website

Starting URL: https://abdullahlali.github.io/SugarSage/

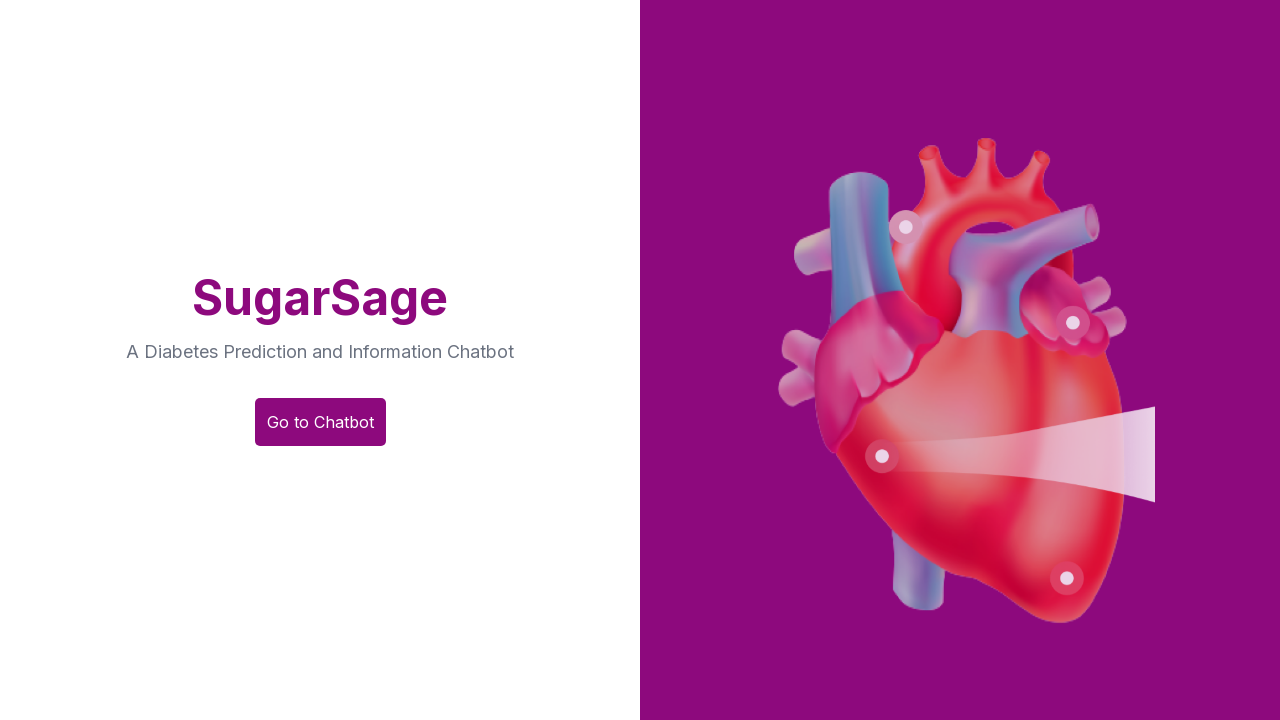

Navigated to SugarSage website
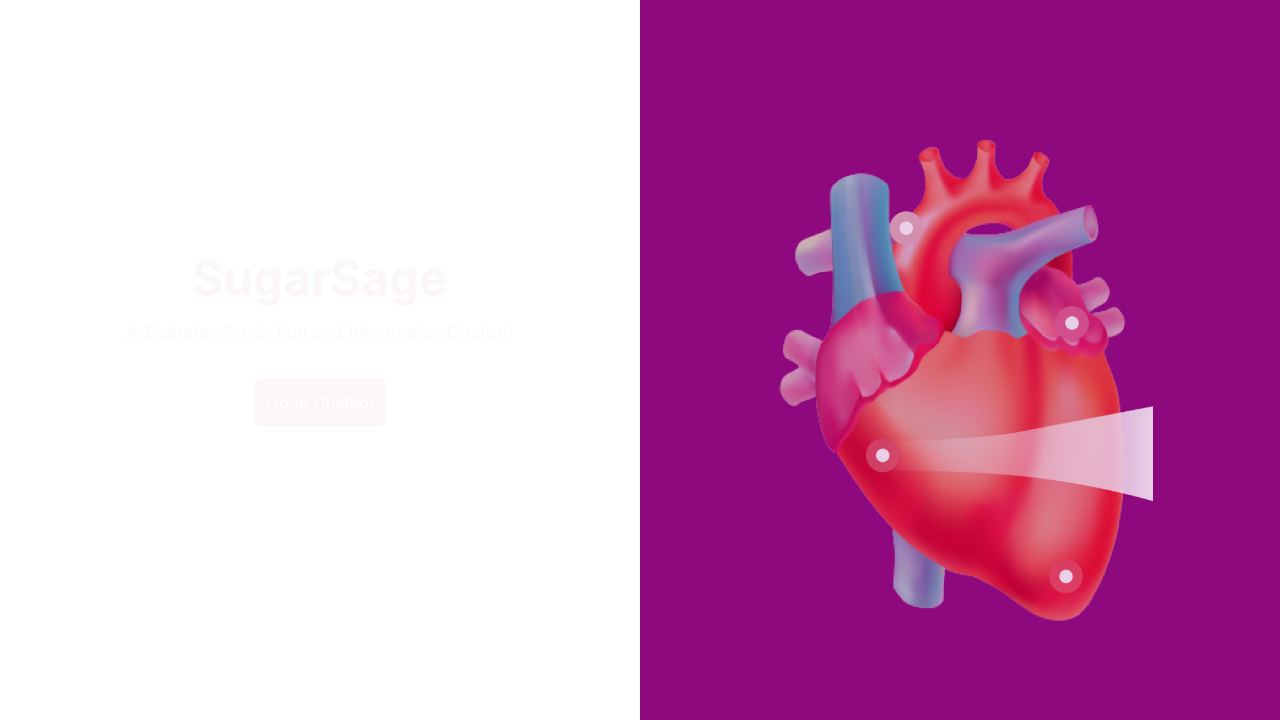

Verified page title contains 'SugarSage'
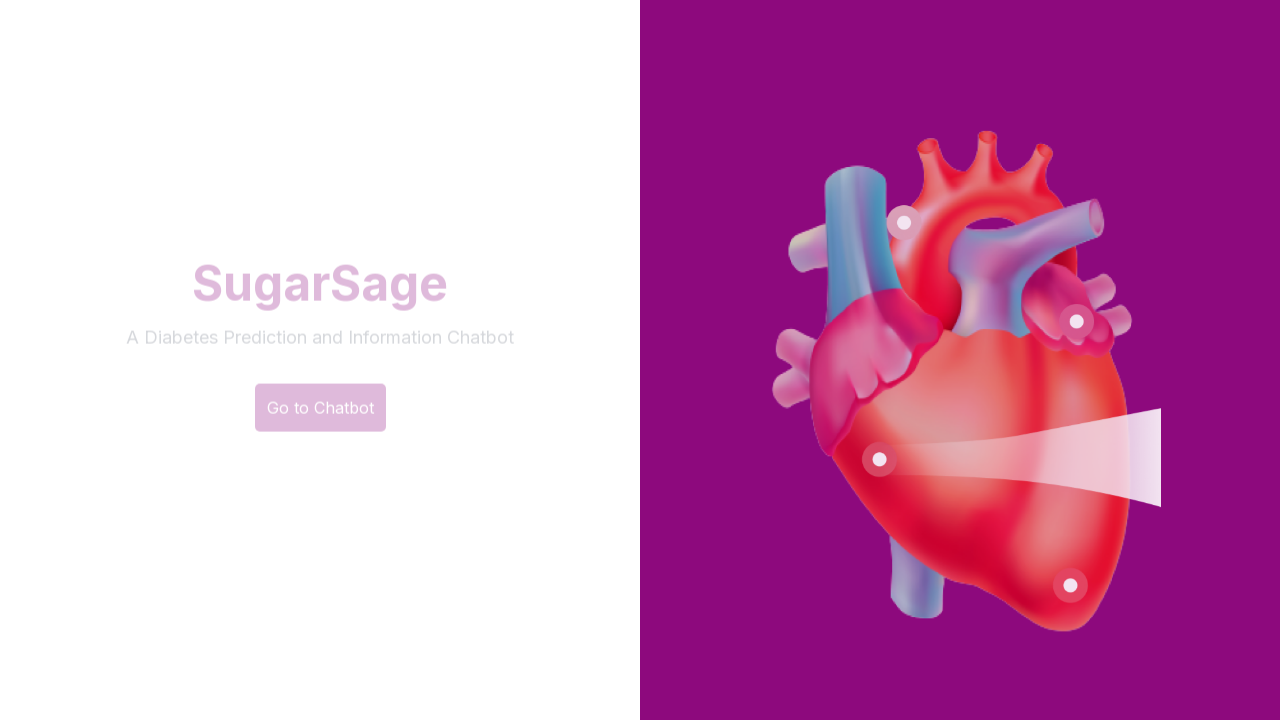

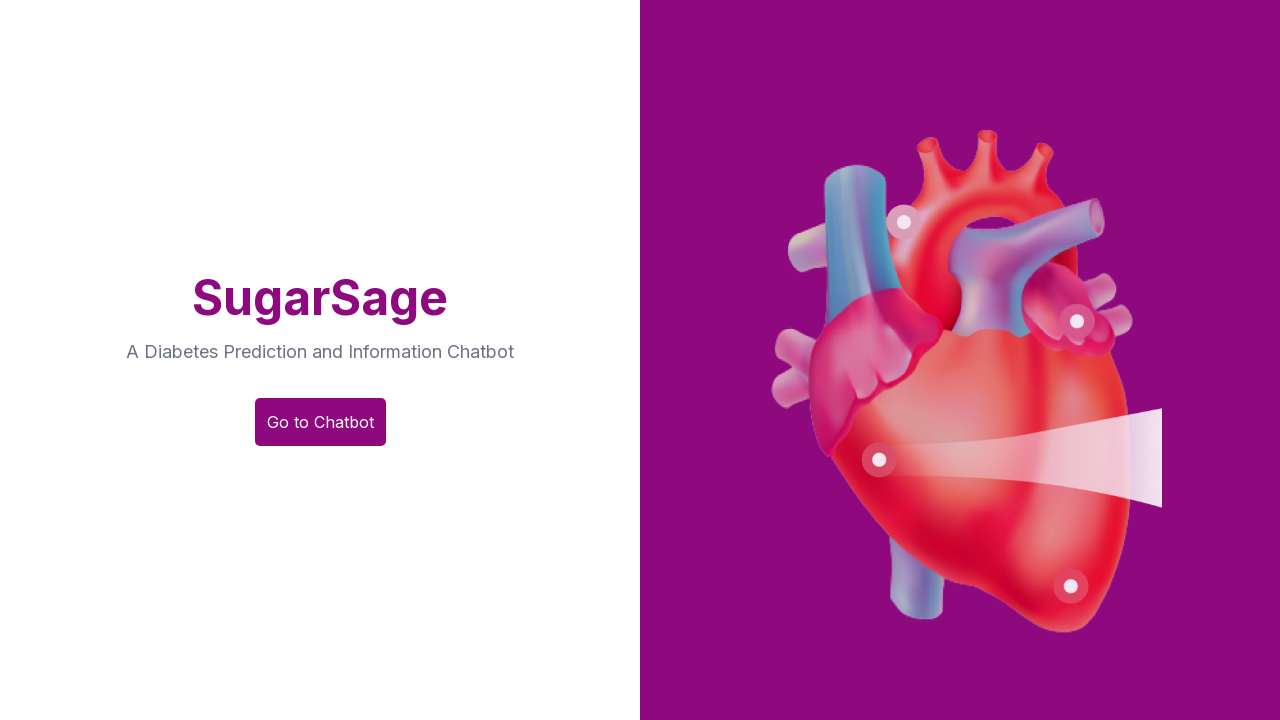